Tests dropdown functionality on a registration form by interacting with Skills, Year, and Month dropdowns, selecting various options and validating dropdown properties

Starting URL: http://demo.automationtesting.in/Register.html

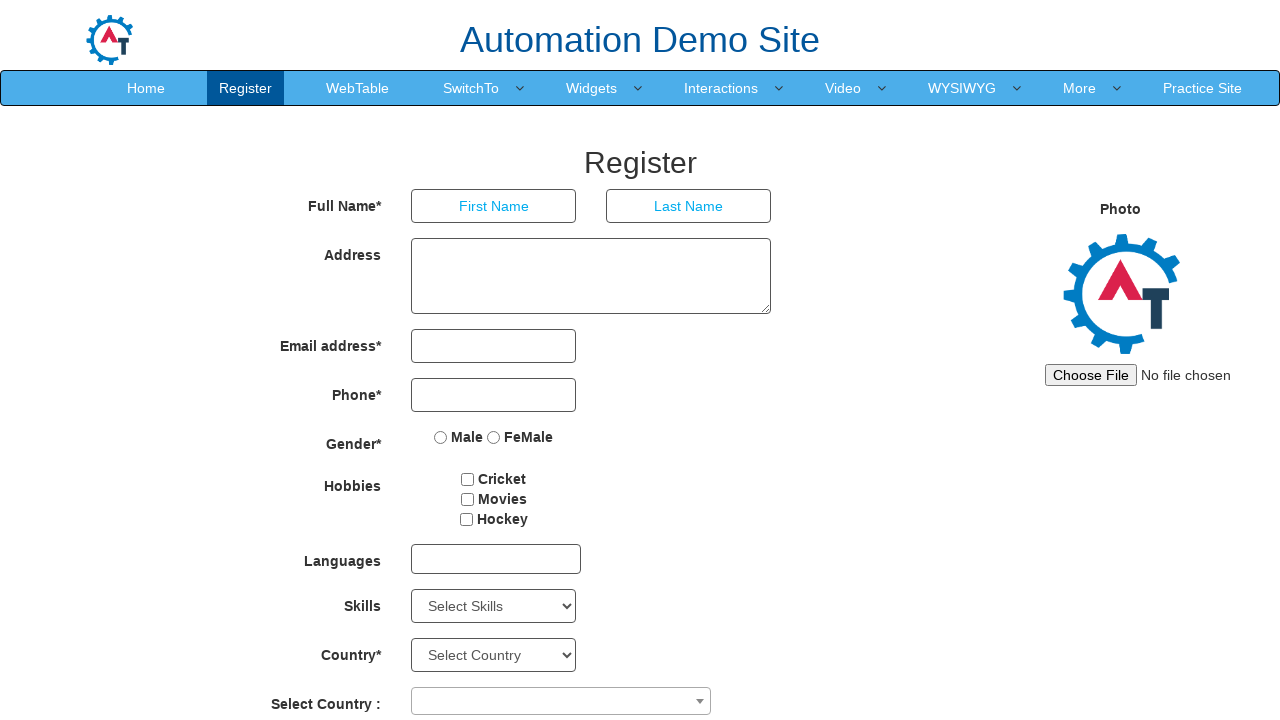

Clicked on Skills dropdown at (494, 606) on #Skills
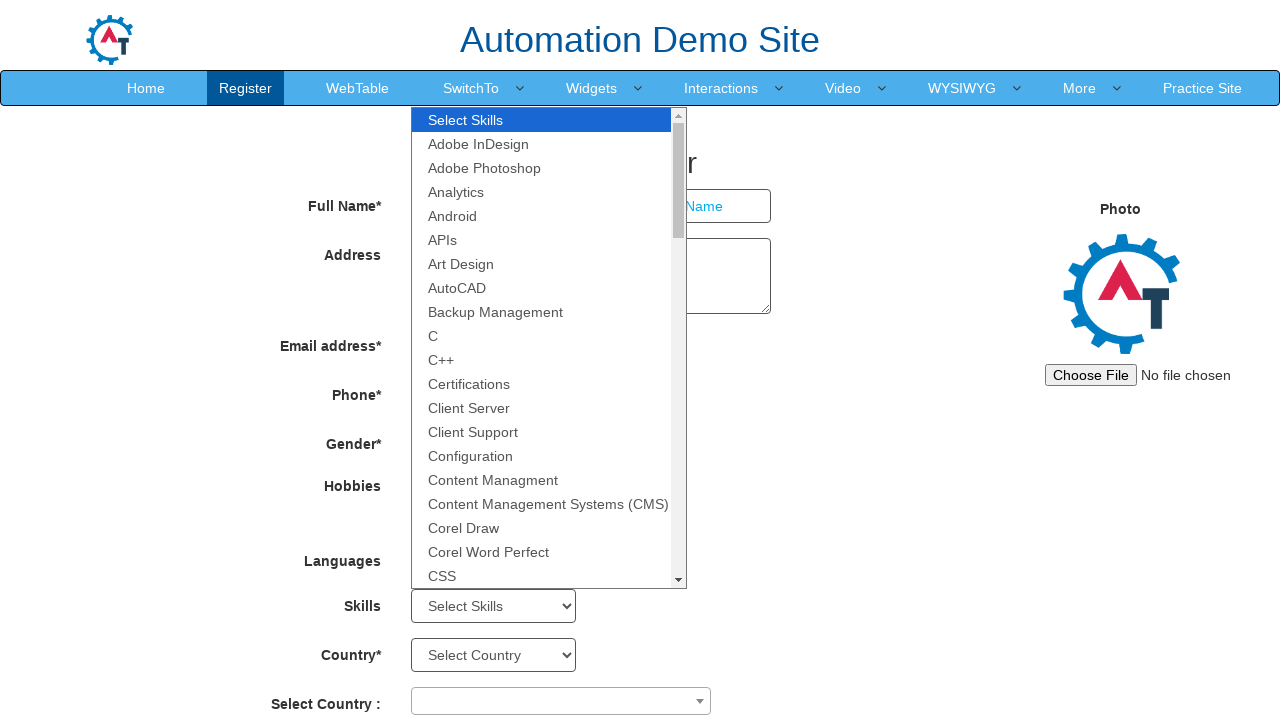

Retrieved all options from Skills dropdown - found 78 options
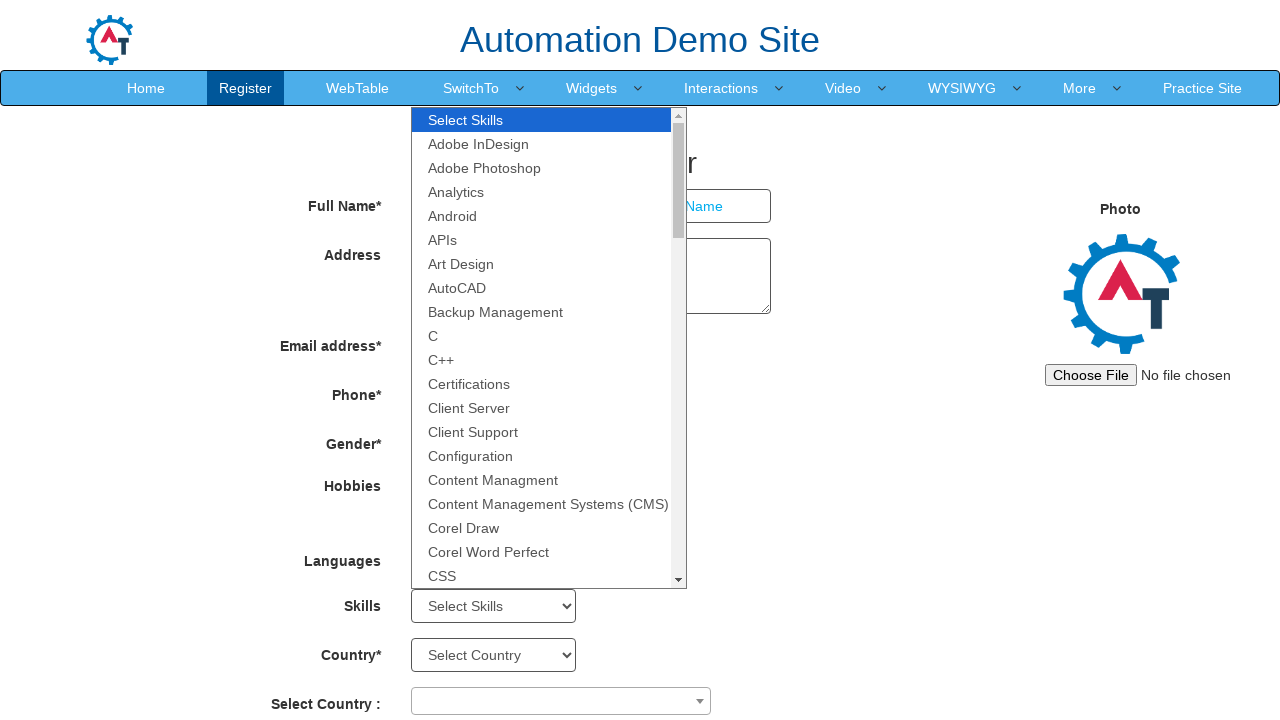

Selected Skills dropdown option by index 5 on #Skills
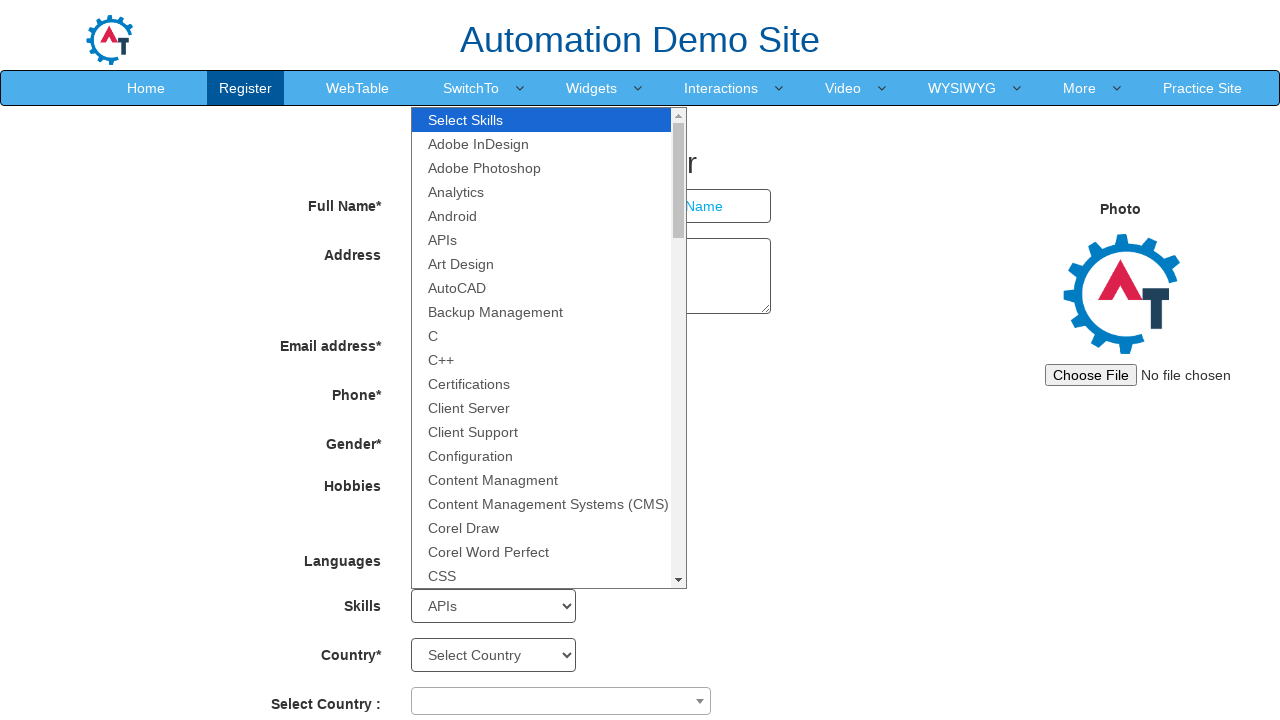

Selected 'Backup Management' from Skills dropdown by value on #Skills
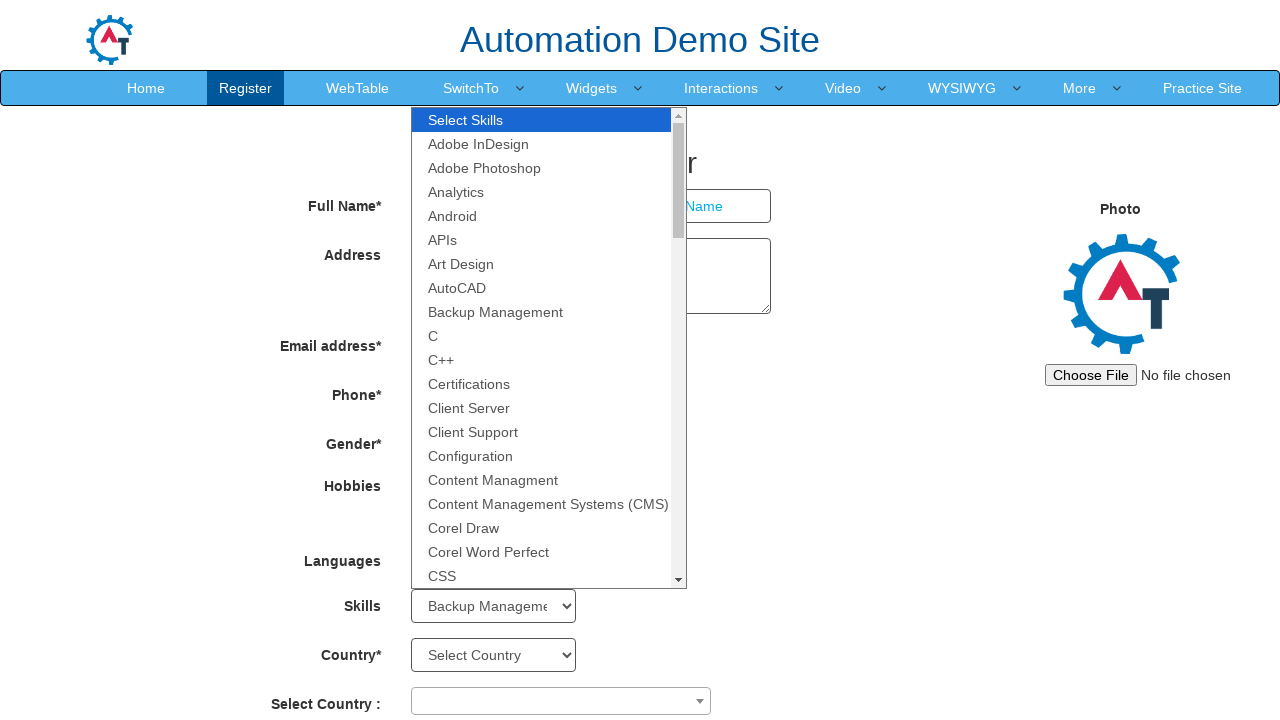

Selected 'Analytics' from Skills dropdown by label on #Skills
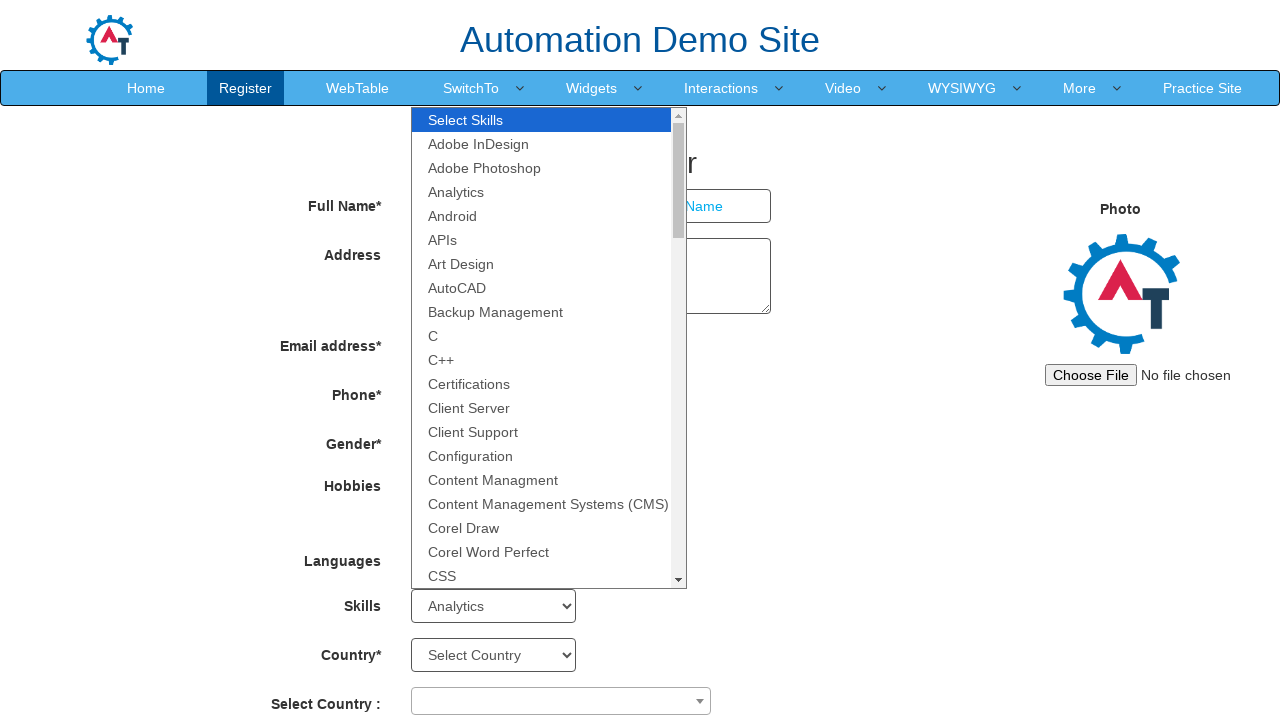

Clicked on Year dropdown at (469, 463) on select#yearbox
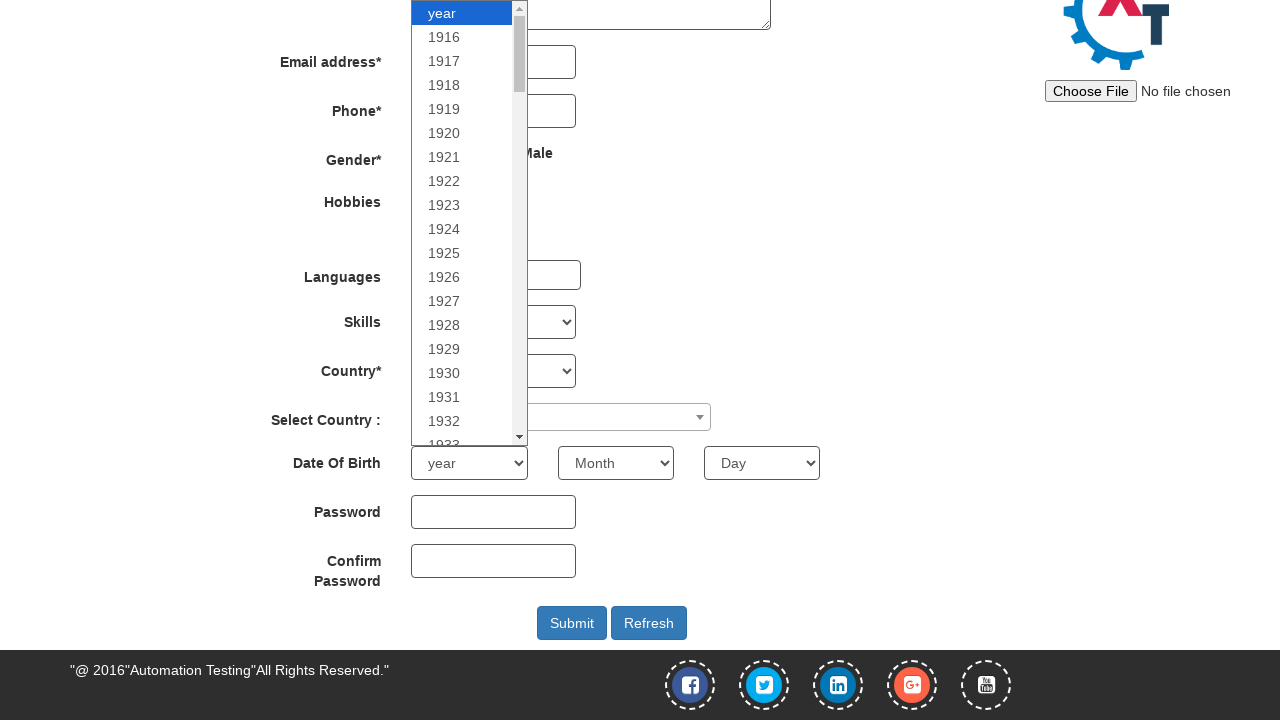

Retrieved all options from Year dropdown - found 101 options
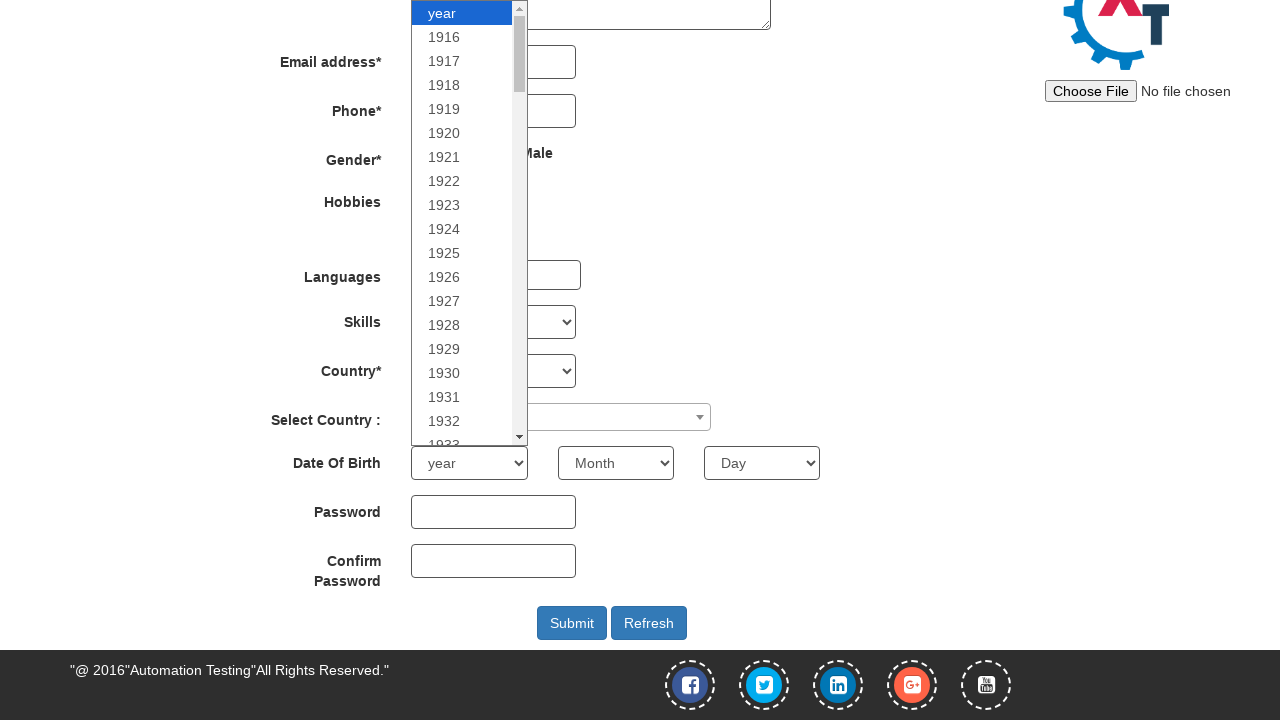

Clicked on Month dropdown at (616, 463) on select[placeholder='Month']
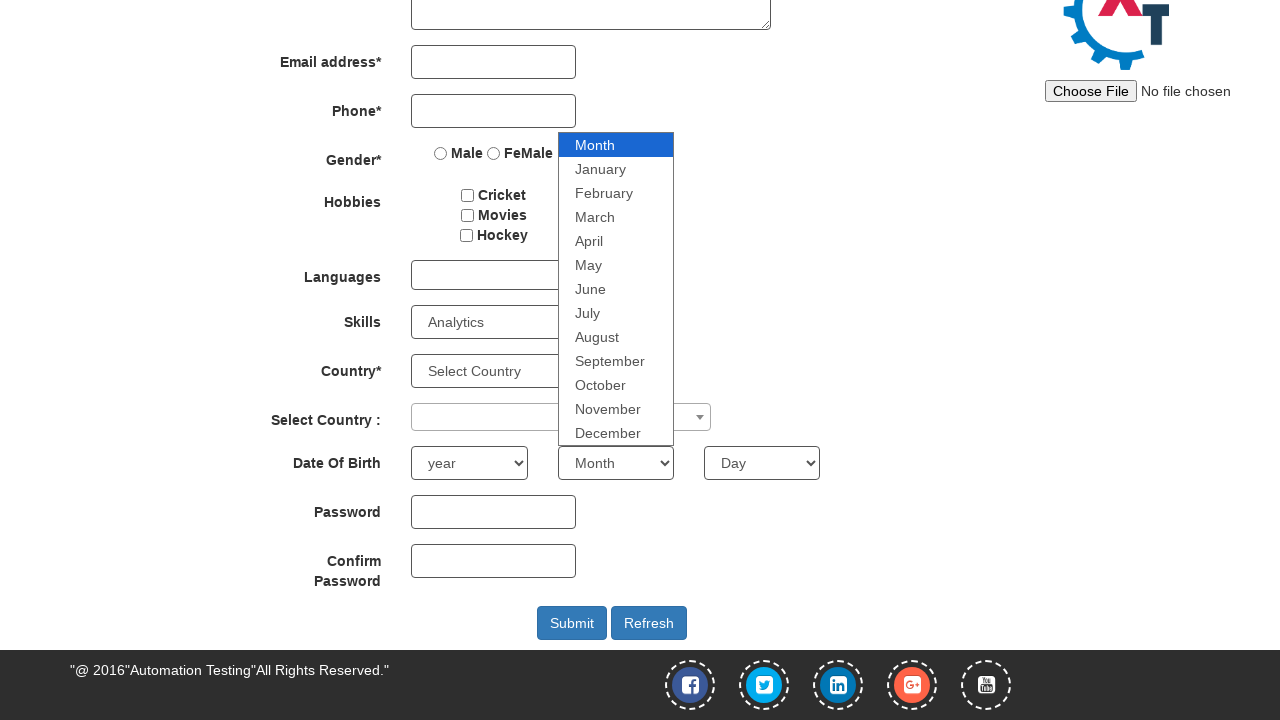

Retrieved all options from Month dropdown - found 13 options
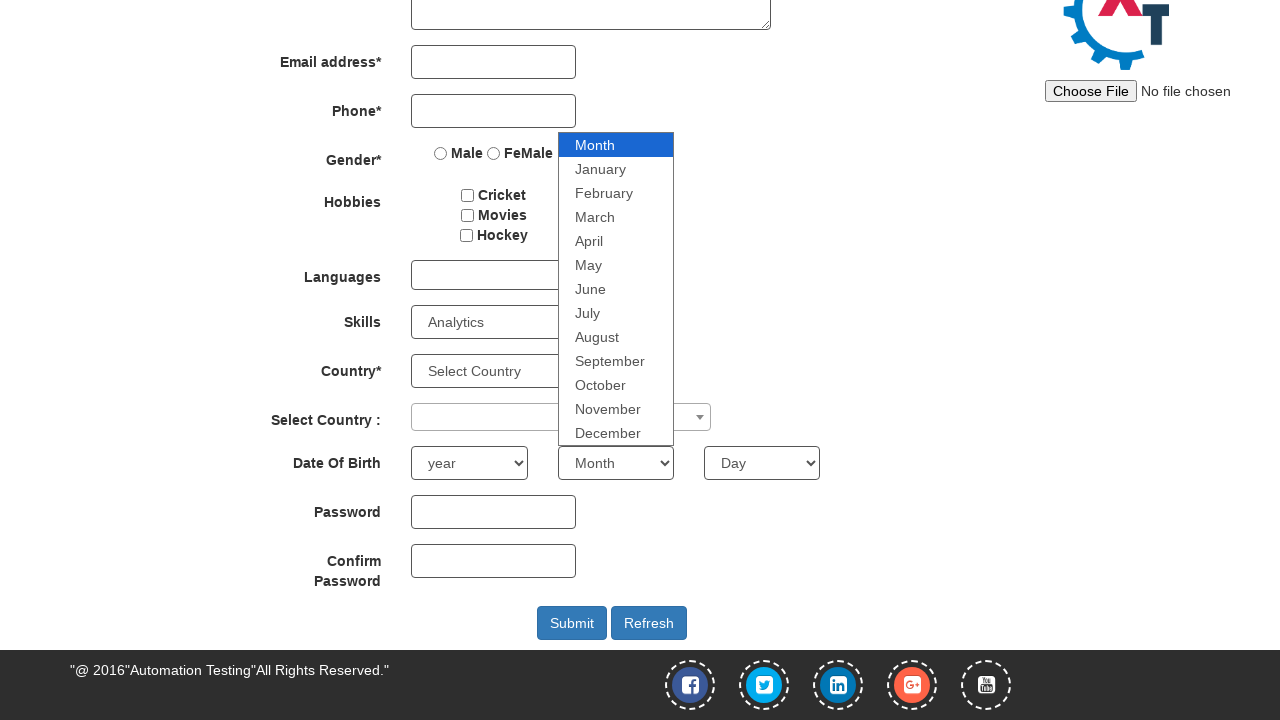

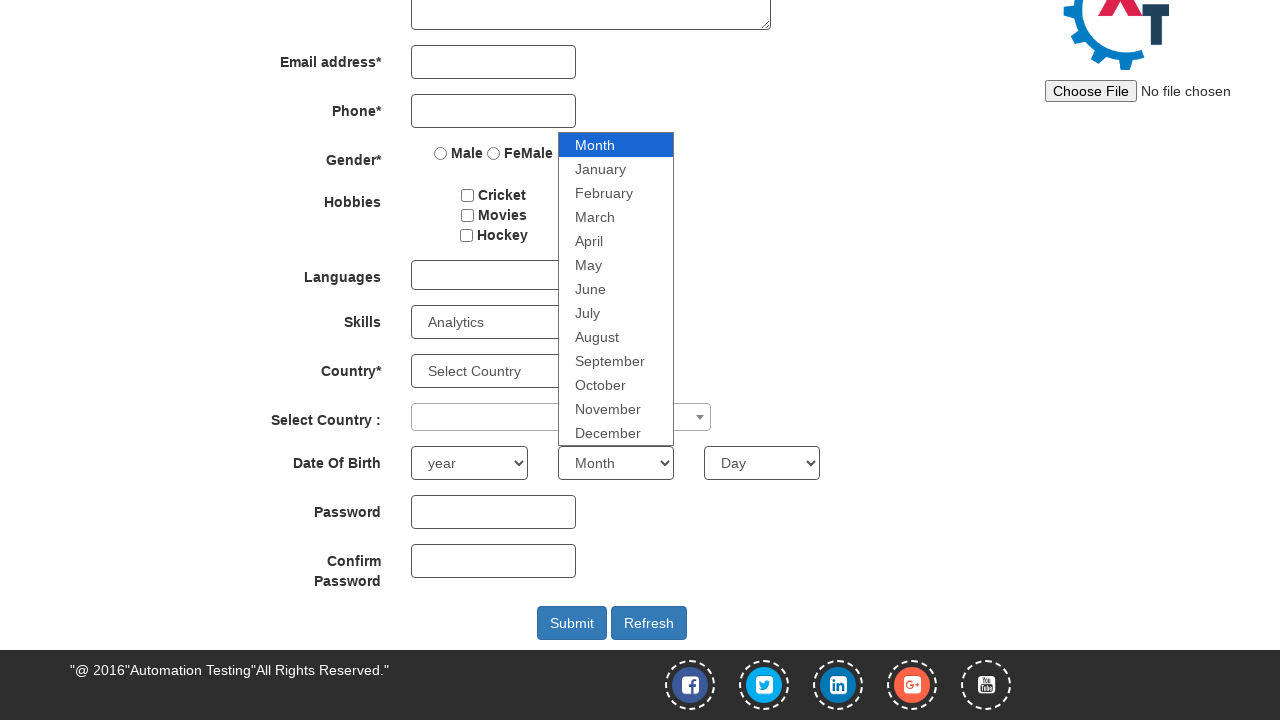